Tests various checkbox interactions including basic checkboxes, notification checkbox, favorite language selection, tri-state checkbox, toggle switch, and multi-select dropdown on a checkbox demo page

Starting URL: https://leafground.com/checkbox.xhtml

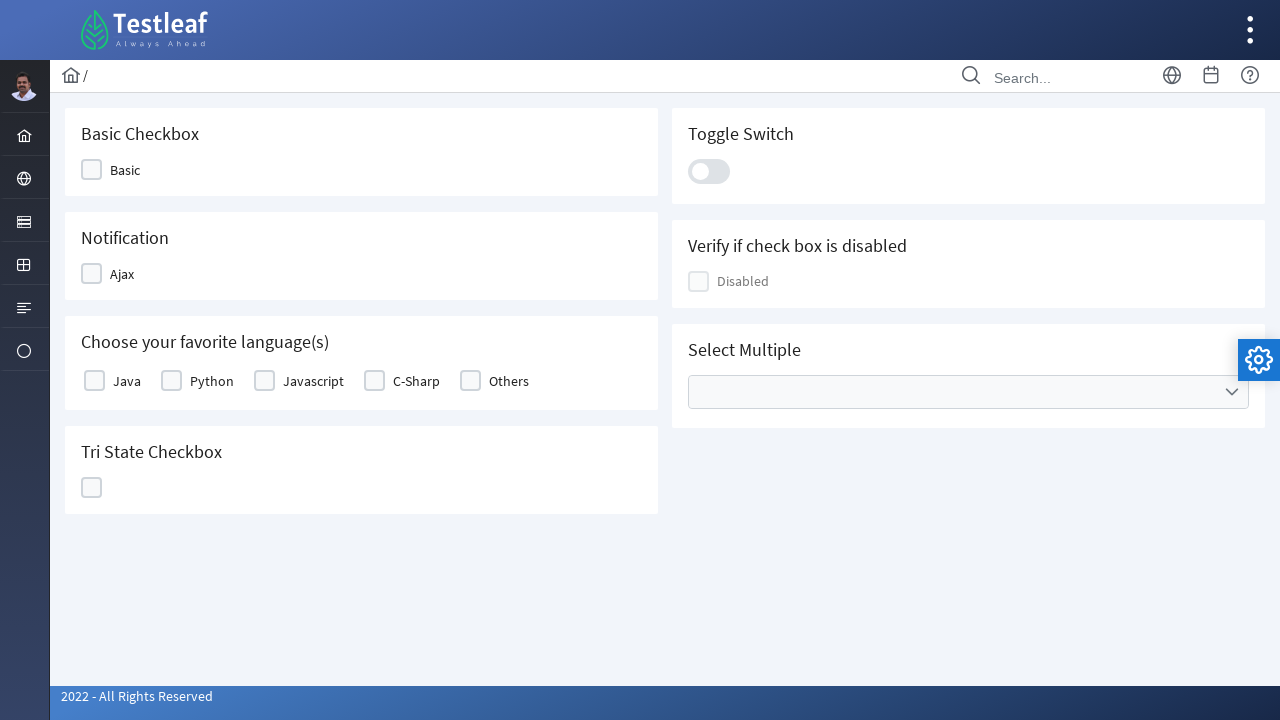

Clicked basic checkbox at (118, 170) on (//div[@class='ui-selectbooleancheckbox ui-chkbox ui-widget'])[1]
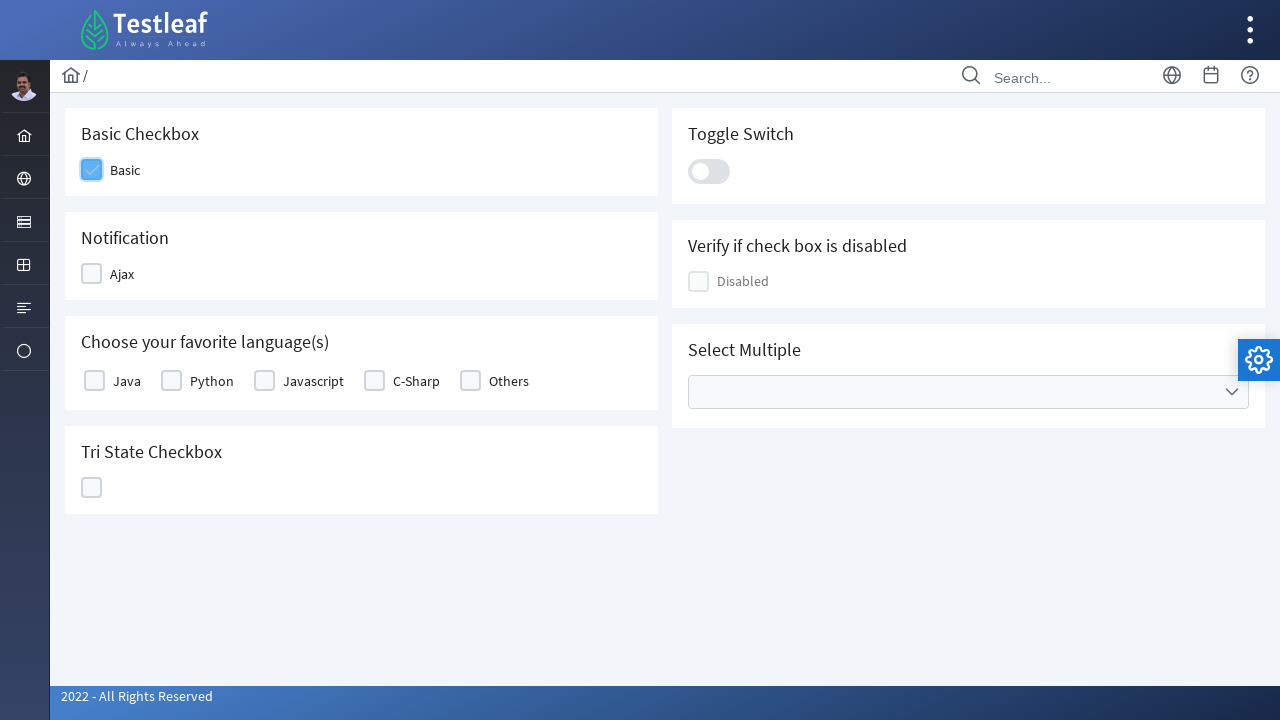

Clicked notification checkbox at (116, 274) on (//div[@class='ui-selectbooleancheckbox ui-chkbox ui-widget'])[2]
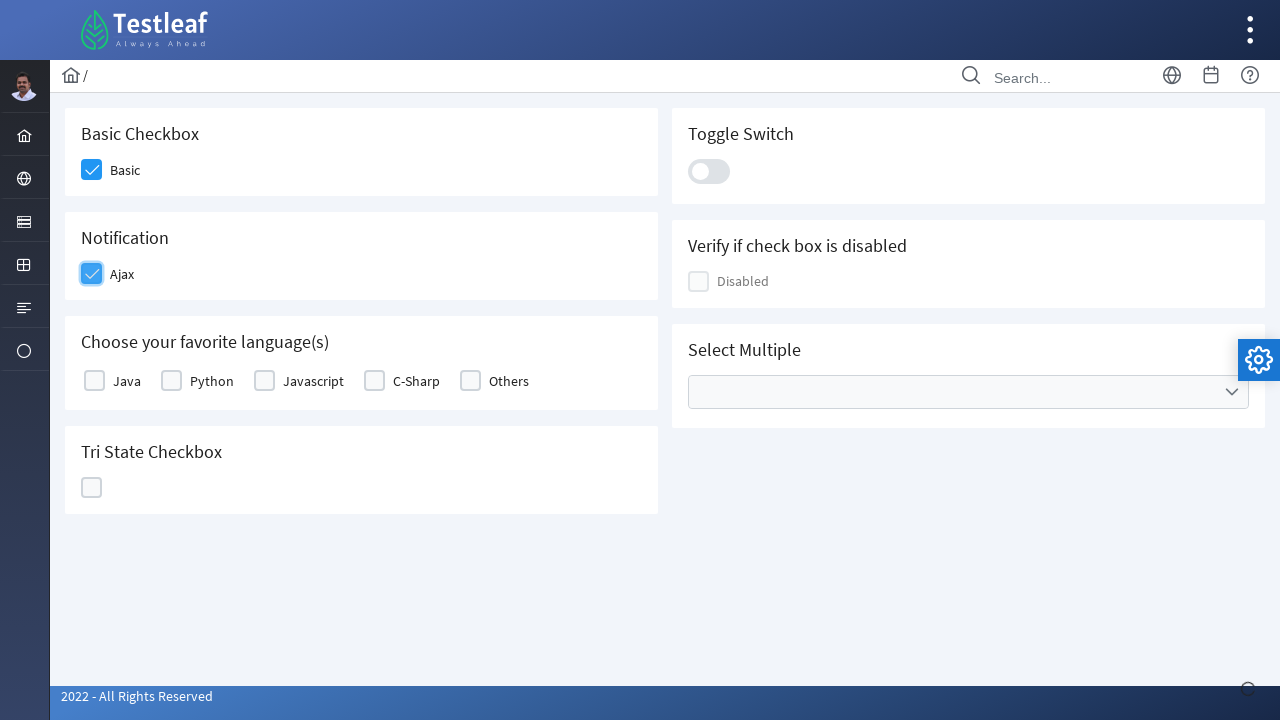

Clicked favorite language checkbox at (94, 381) on (//div[@class='ui-chkbox ui-widget'])[1]
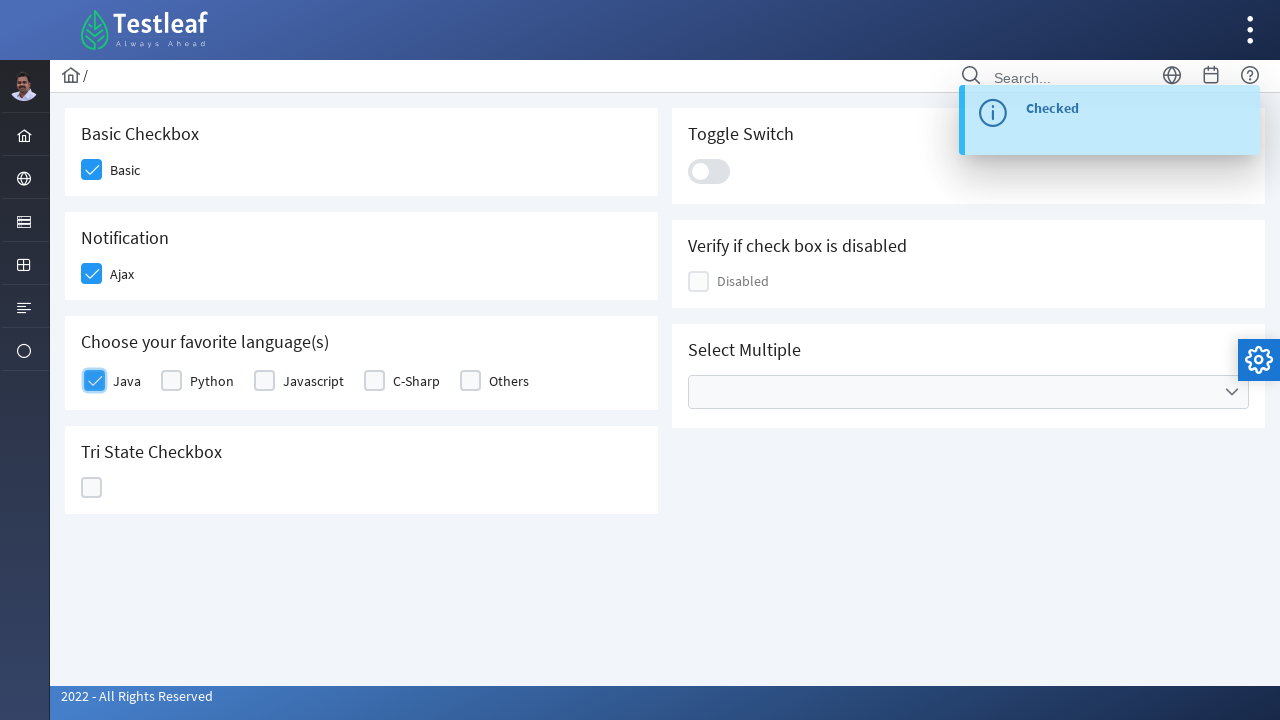

Clicked tri-state checkbox at (92, 488) on (//div[@class='ui-chkbox-box ui-widget ui-corner-all ui-state-default'])[5]
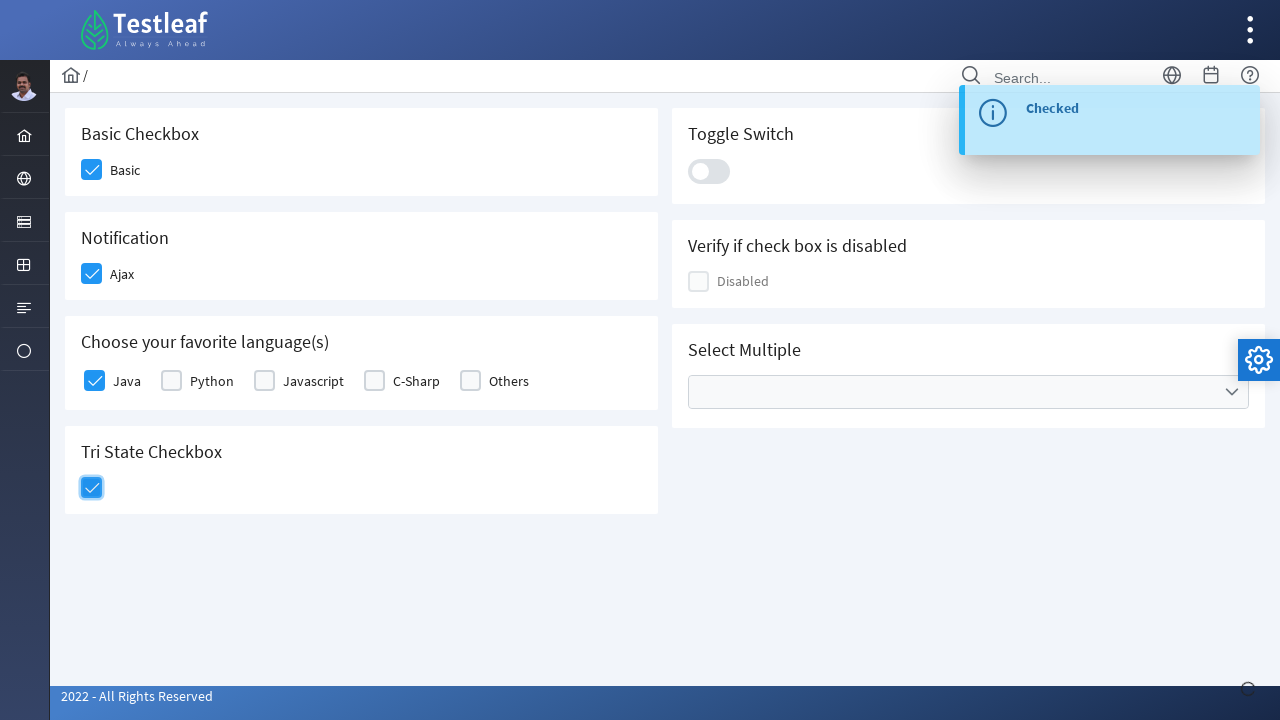

Clicked toggle switch at (709, 171) on .ui-toggleswitch-slider
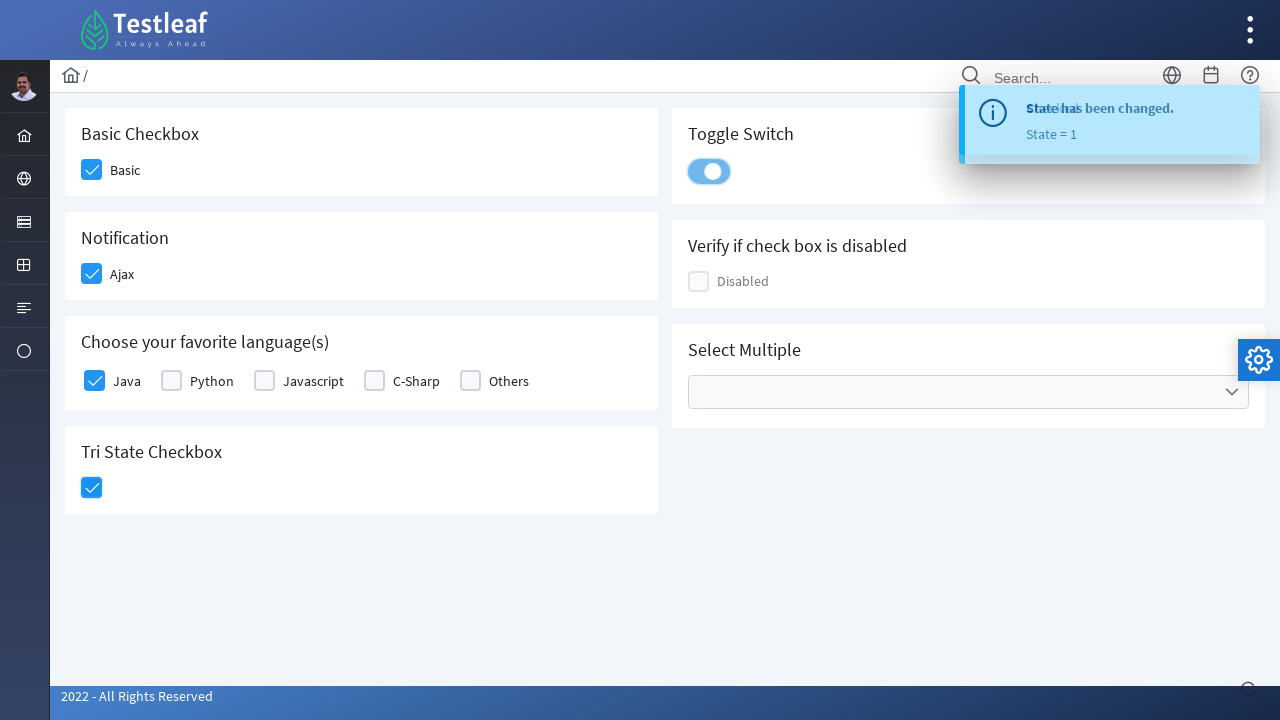

Verified 'Checked' message is displayed after toggle
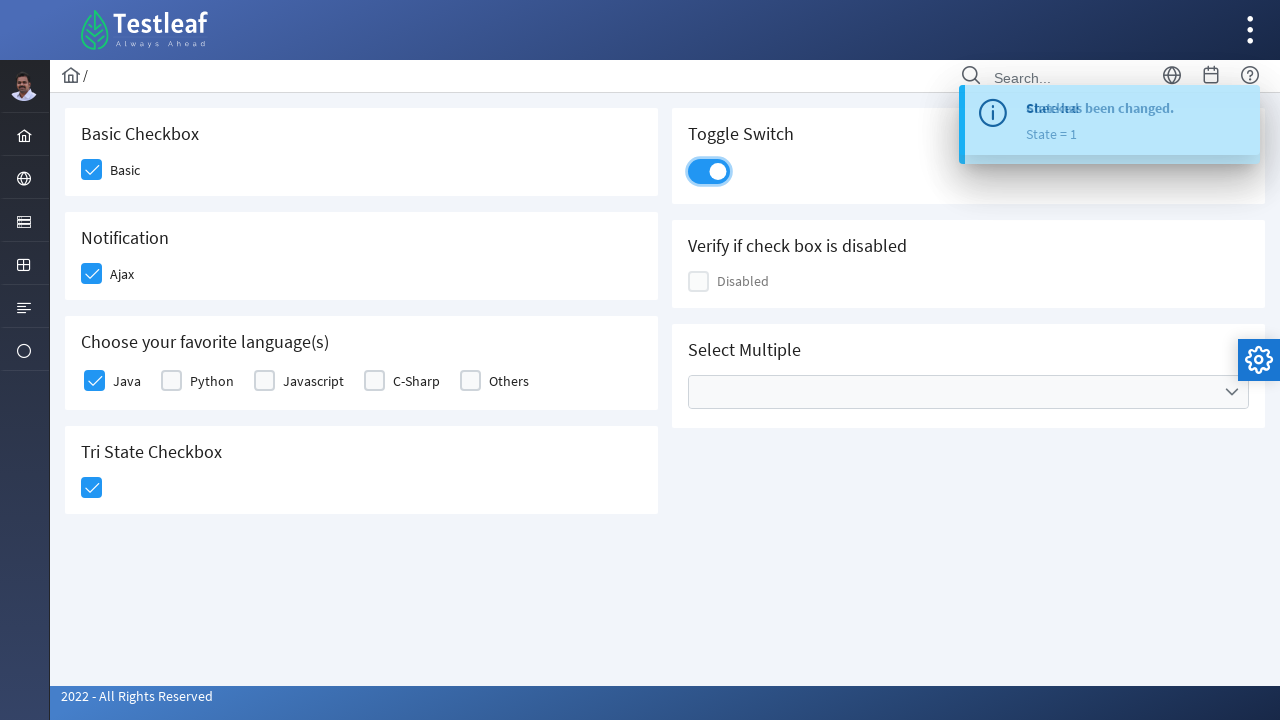

Clicked on multi-select dropdown for Cities at (968, 392) on xpath=//ul[@data-label='Cities']
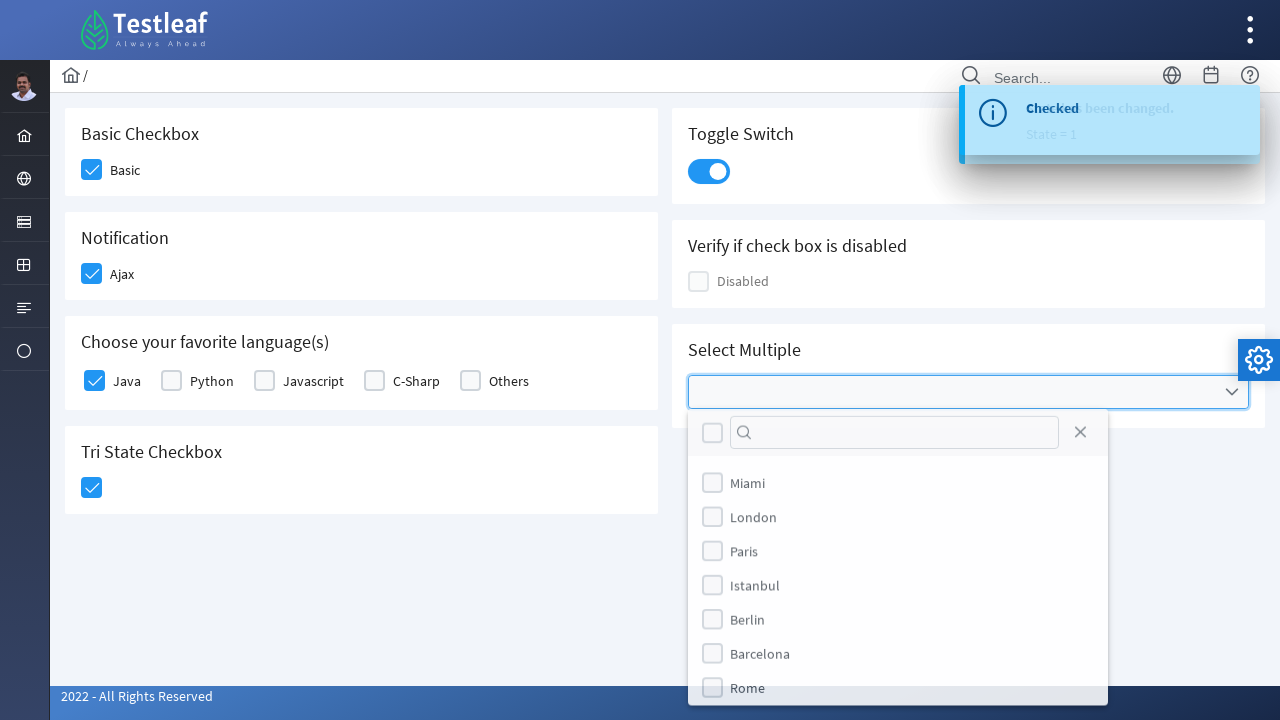

Selected London from dropdown at (754, 519) on (//label[text()='London'])[2]
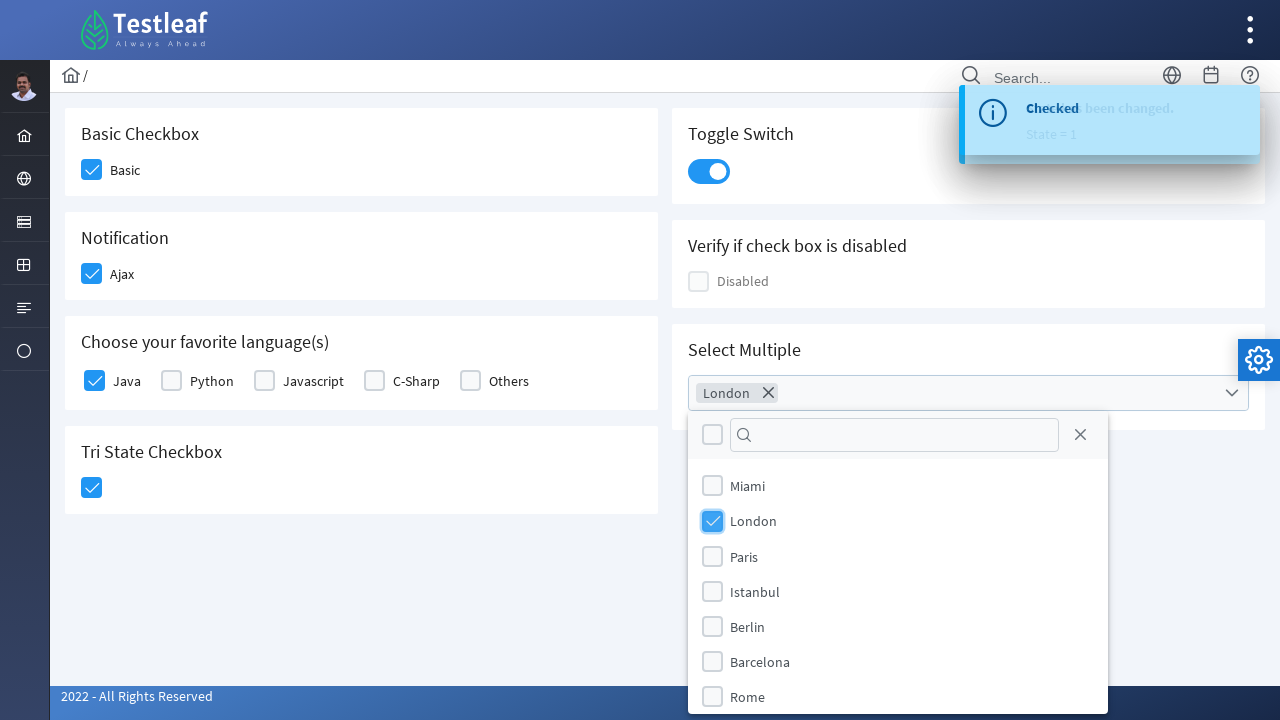

Selected Paris from dropdown at (744, 556) on (//label[text()='Paris'])[2]
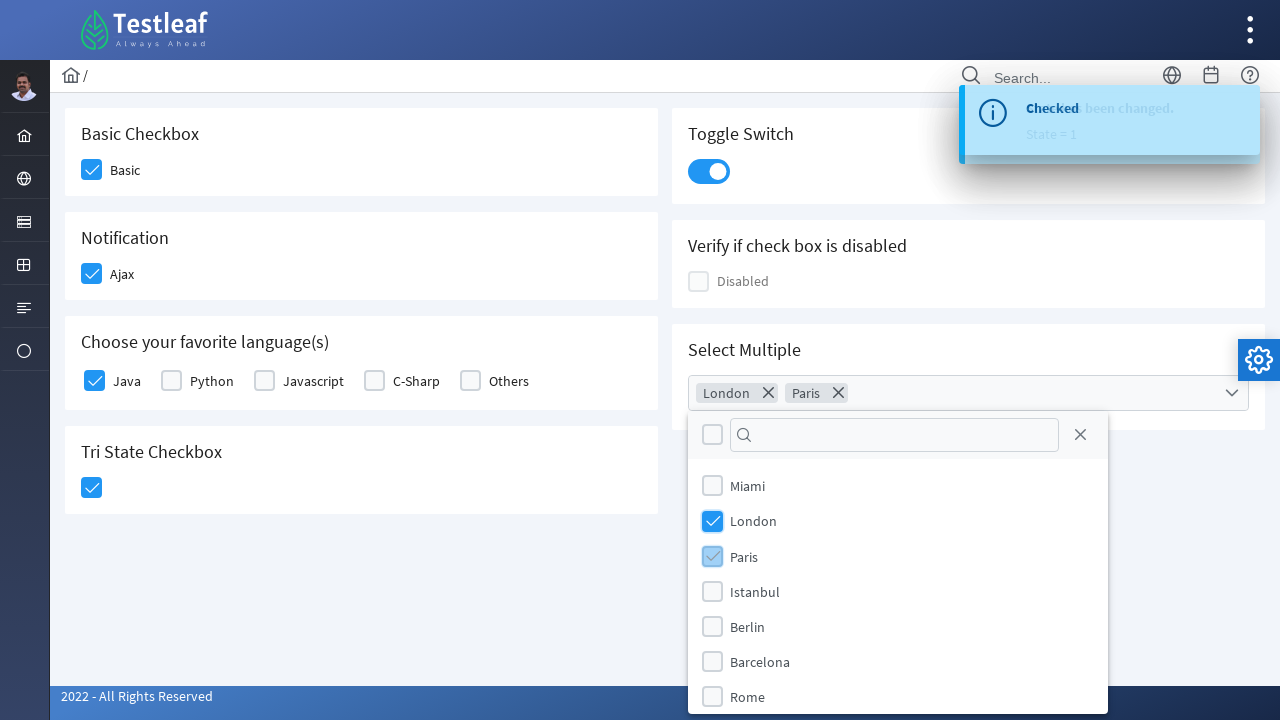

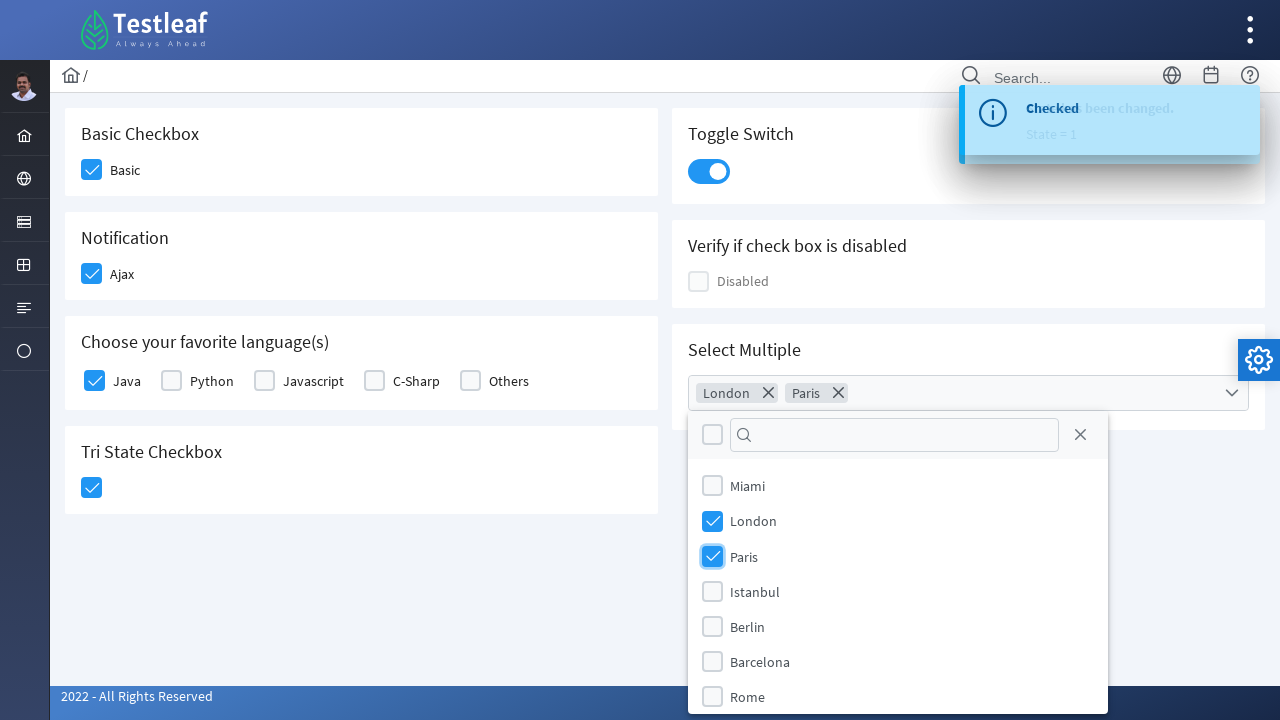